Tests that a 4-digit zip code is invalid and the user stays on the same page with the Continue button still visible.

Starting URL: https://www.sharelane.com/cgi-bin/register.py

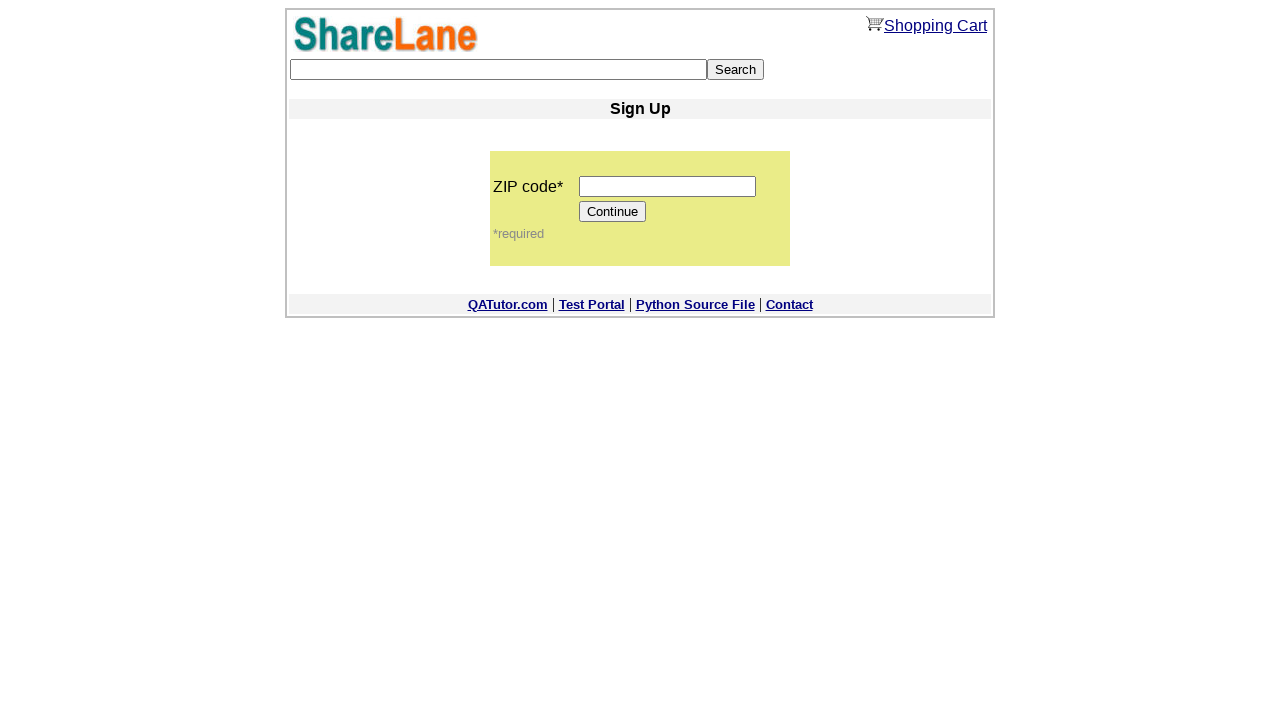

Filled zip code field with invalid 4-digit value '1234' on input[name='zip_code']
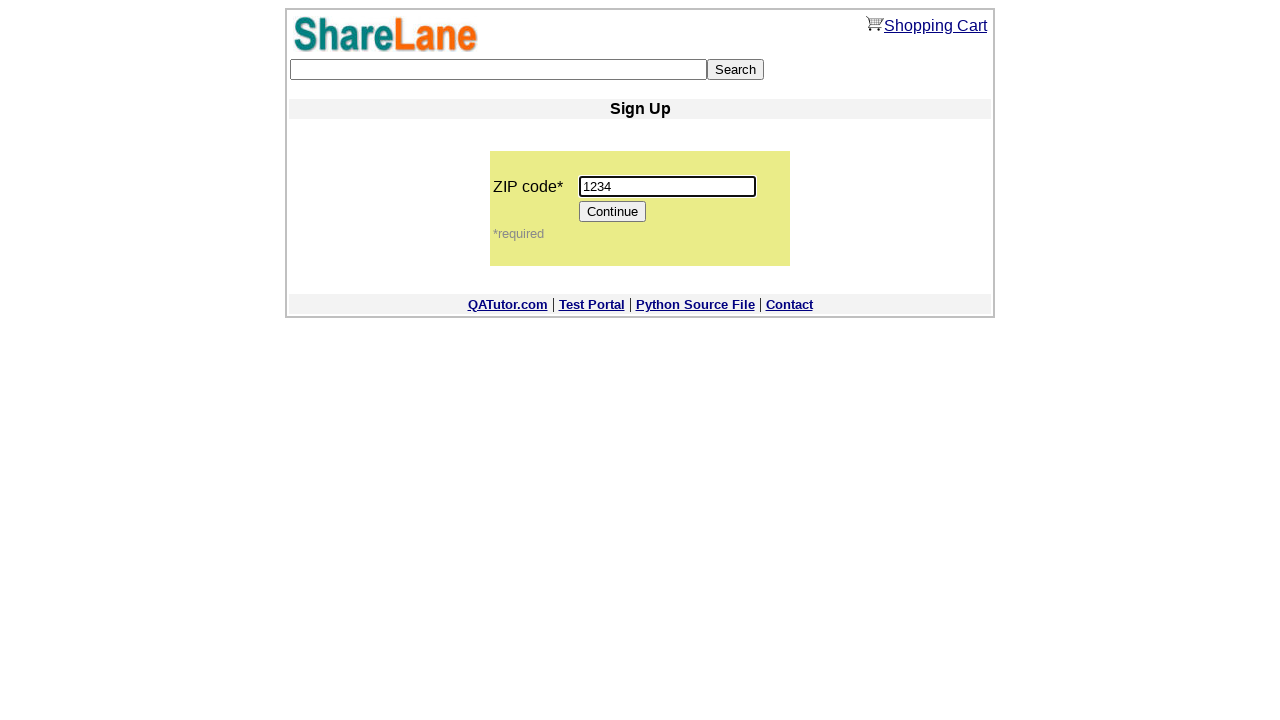

Clicked Continue button to submit form with invalid zip code at (613, 212) on input[value='Continue']
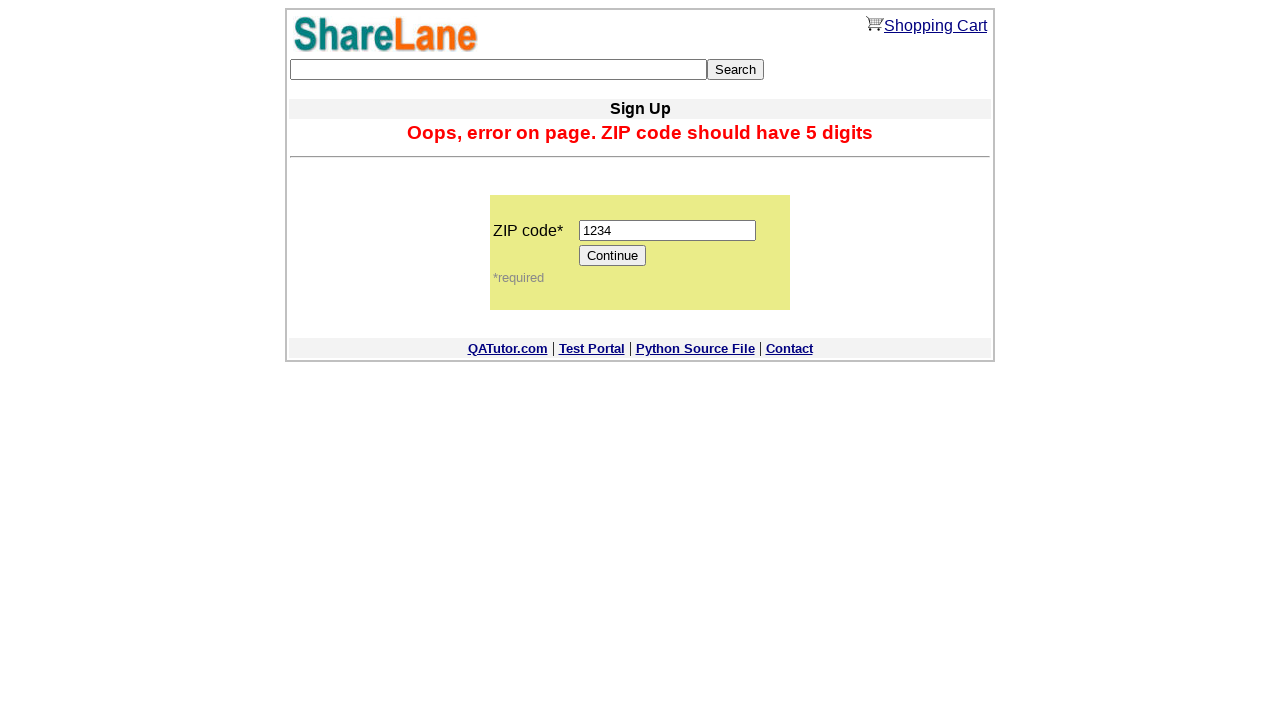

Verified Continue button is still visible - validation failed as expected, user remains on same page
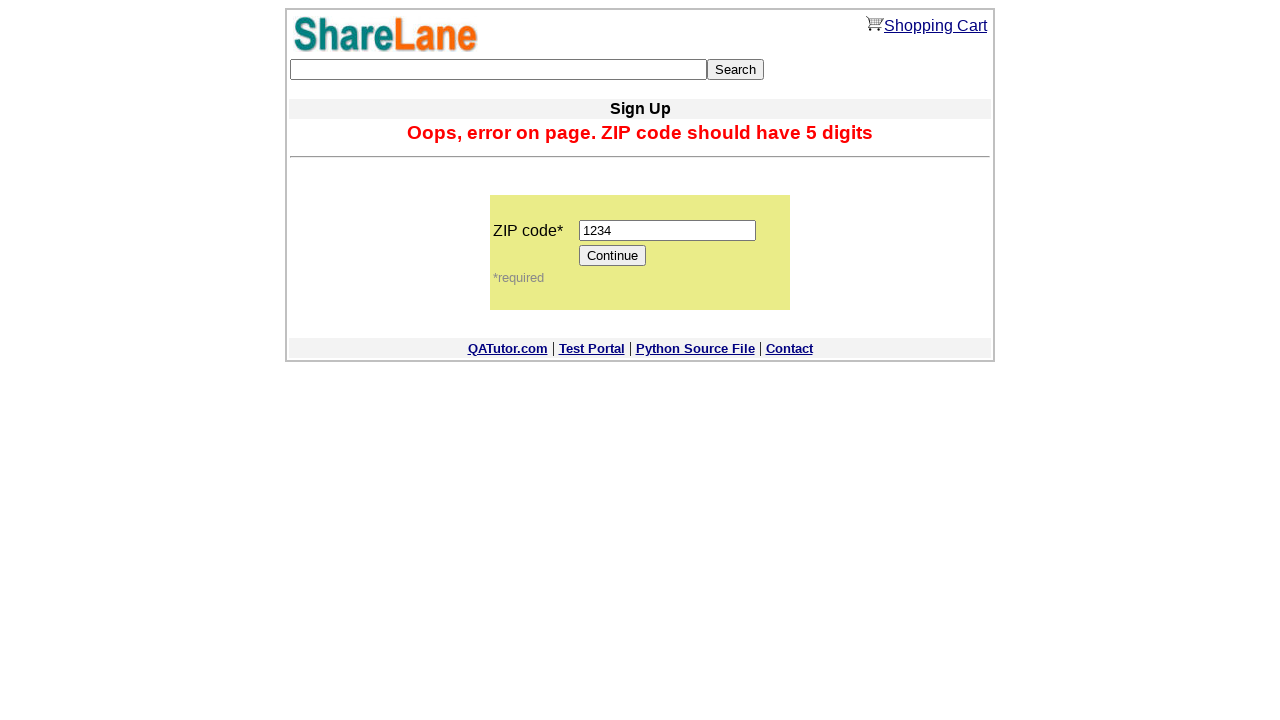

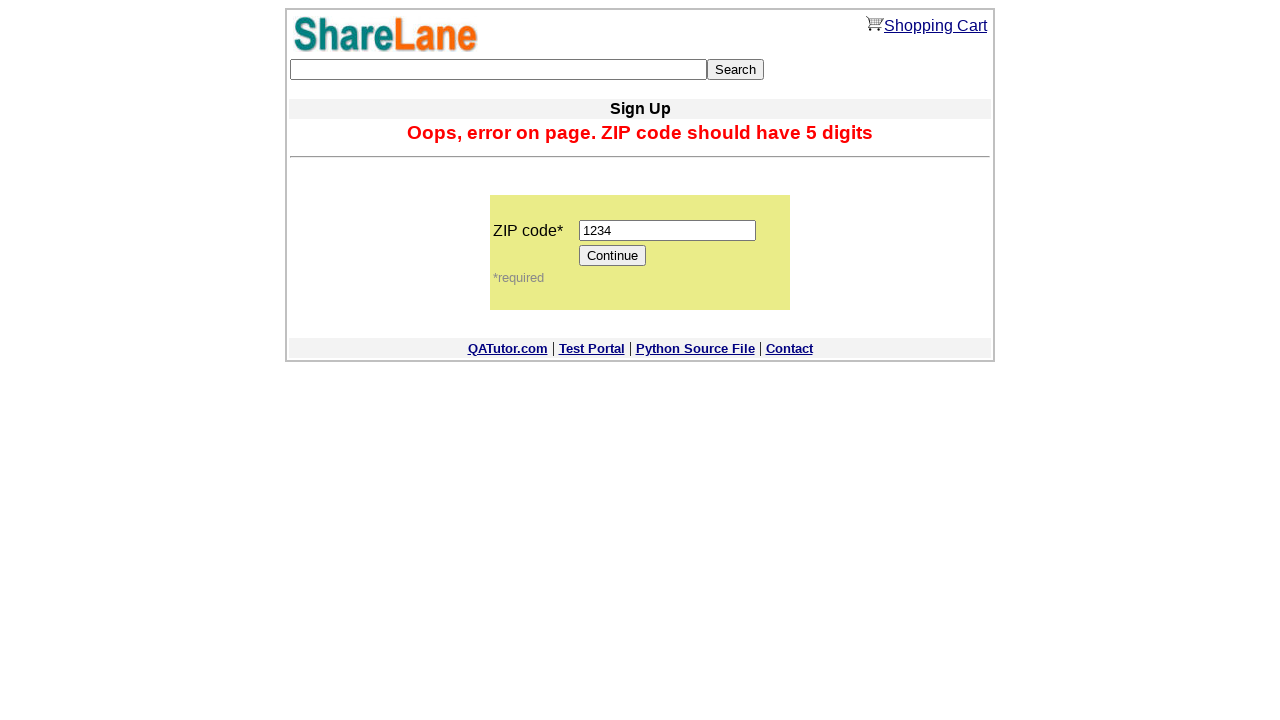